Tests alert handling by clicking a button that triggers an alert and accepting it

Starting URL: https://letcode.in/waits

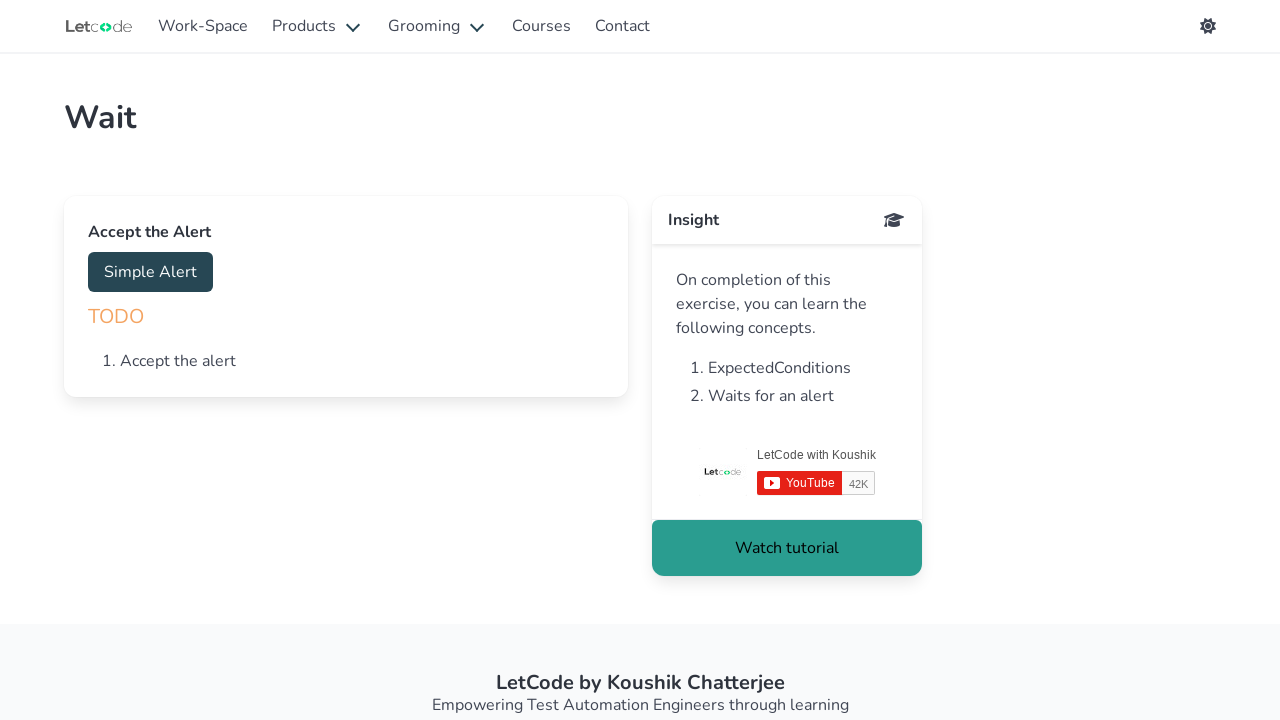

Clicked button to trigger alert at (150, 272) on button#accept
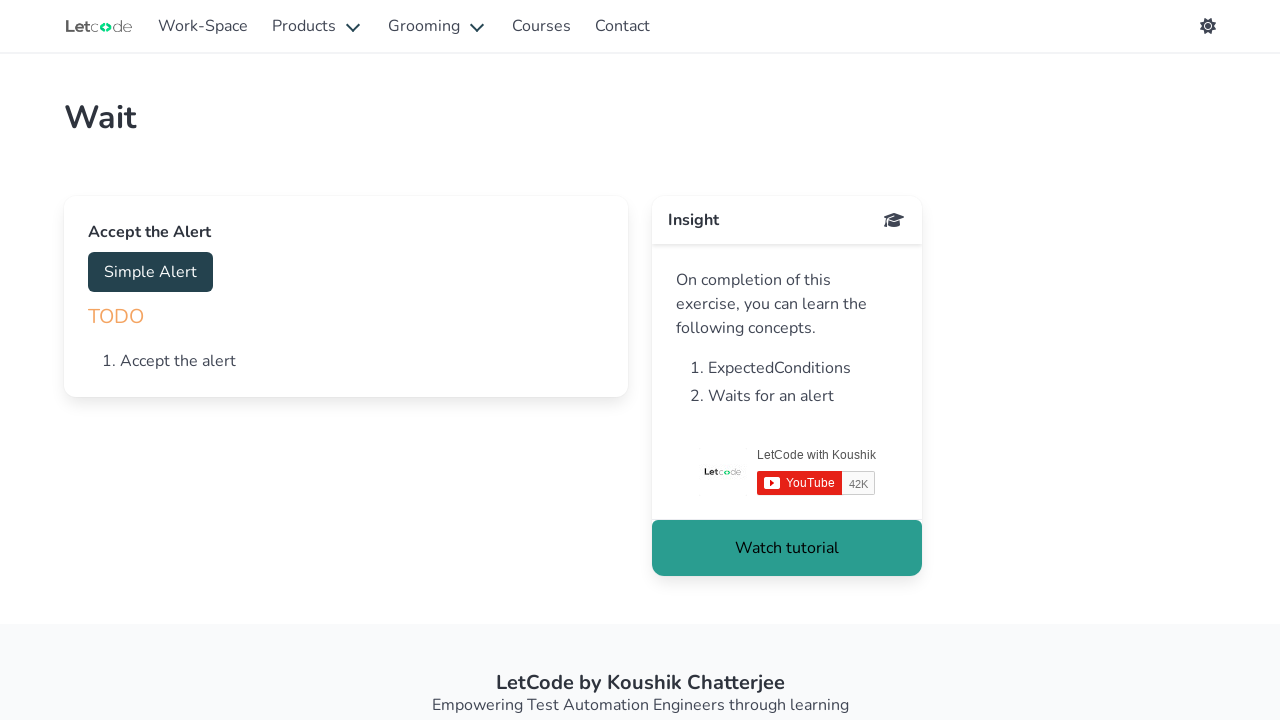

Set up dialog handler to accept alerts
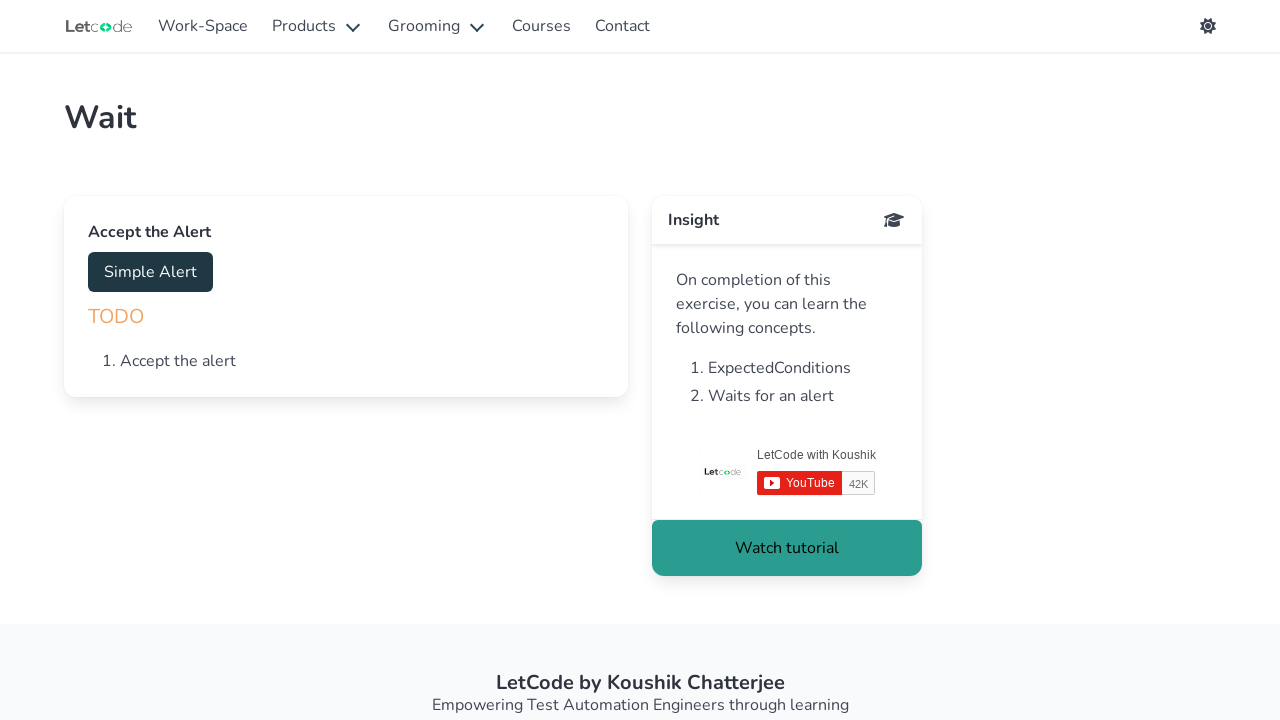

Waited for alert dialog to appear
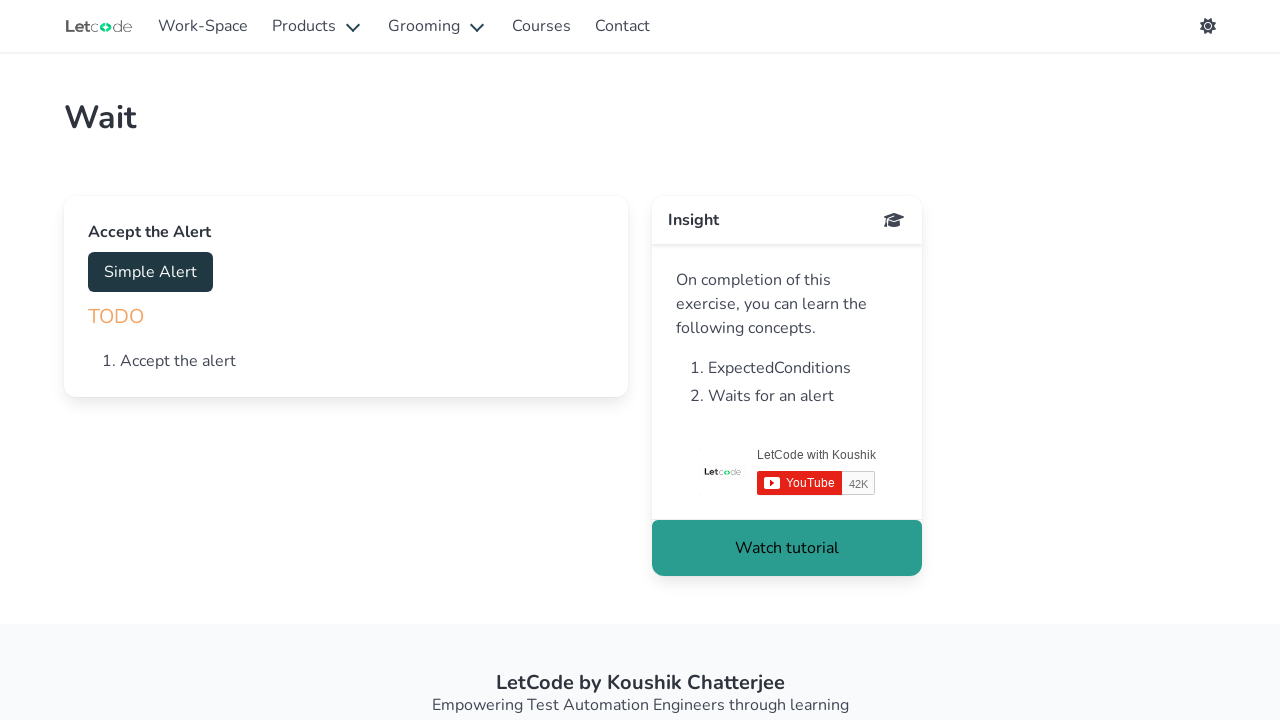

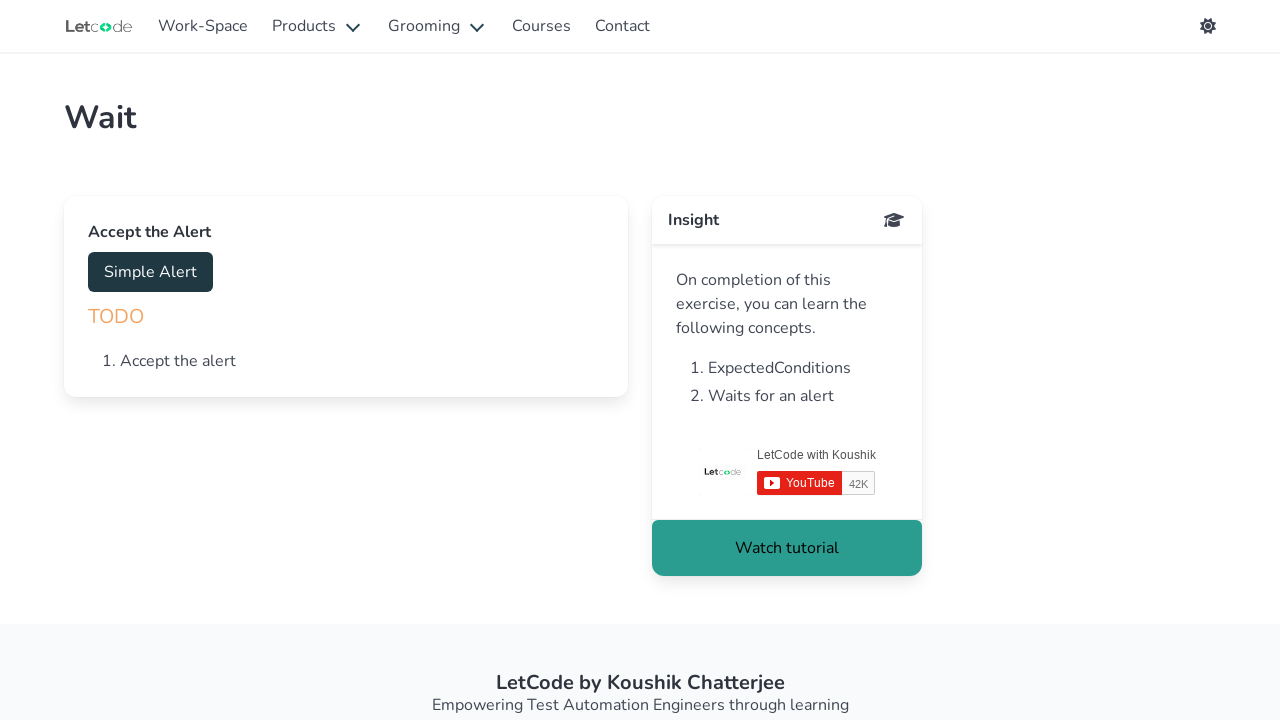